Tests the Add/Remove Elements page by clicking the "Add Element" button to dynamically add a new element to the page

Starting URL: https://the-internet.herokuapp.com/add_remove_elements/

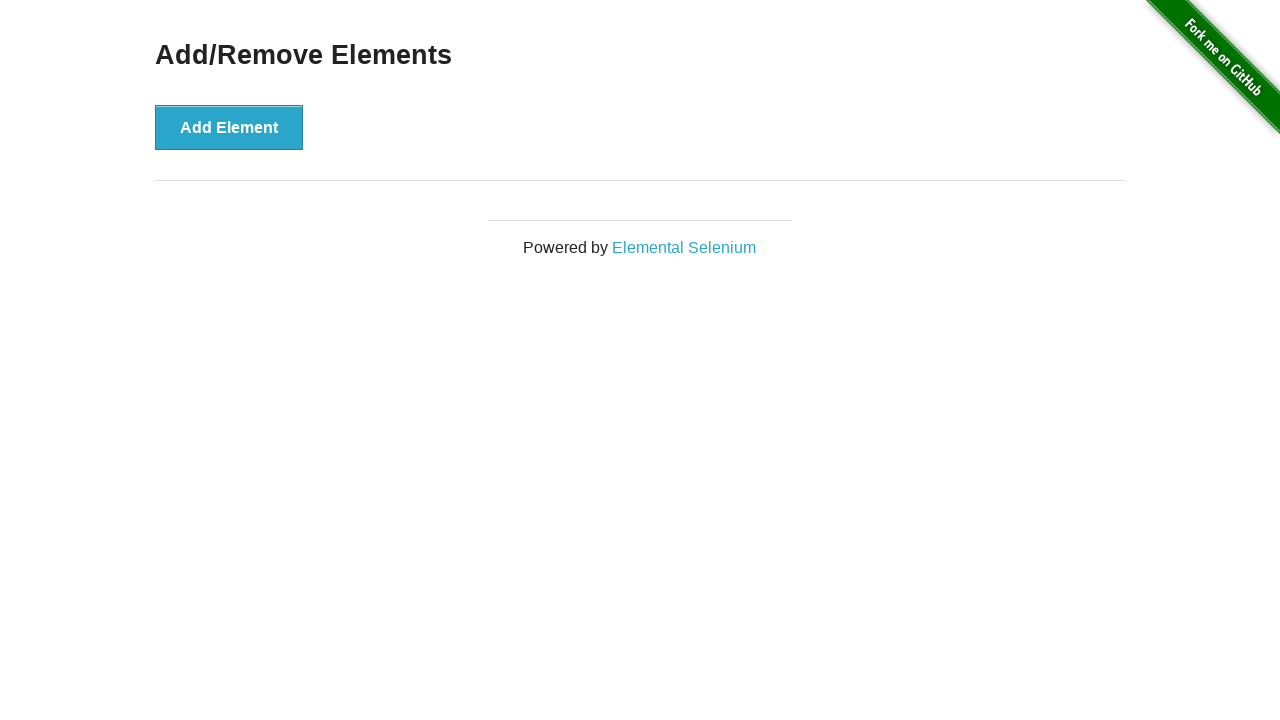

Clicked the 'Add Element' button at (229, 127) on xpath=//*[contains(text(),'Add E')]
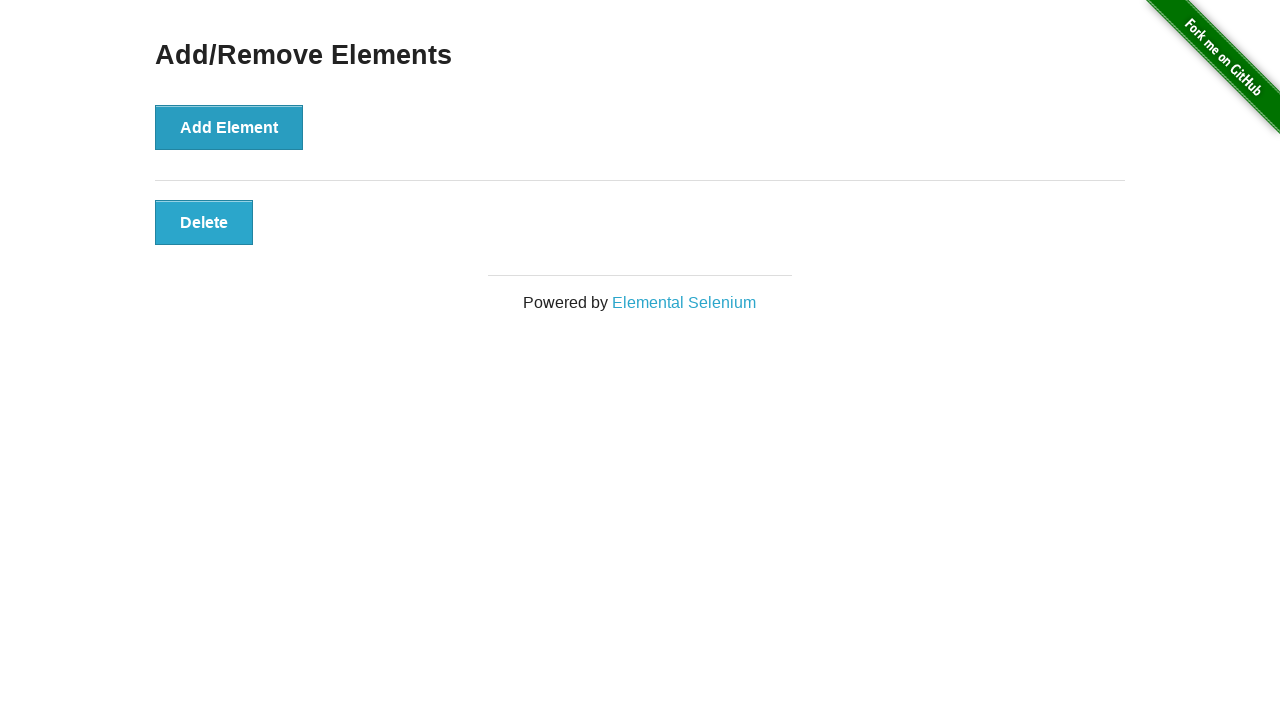

New element appeared on the page
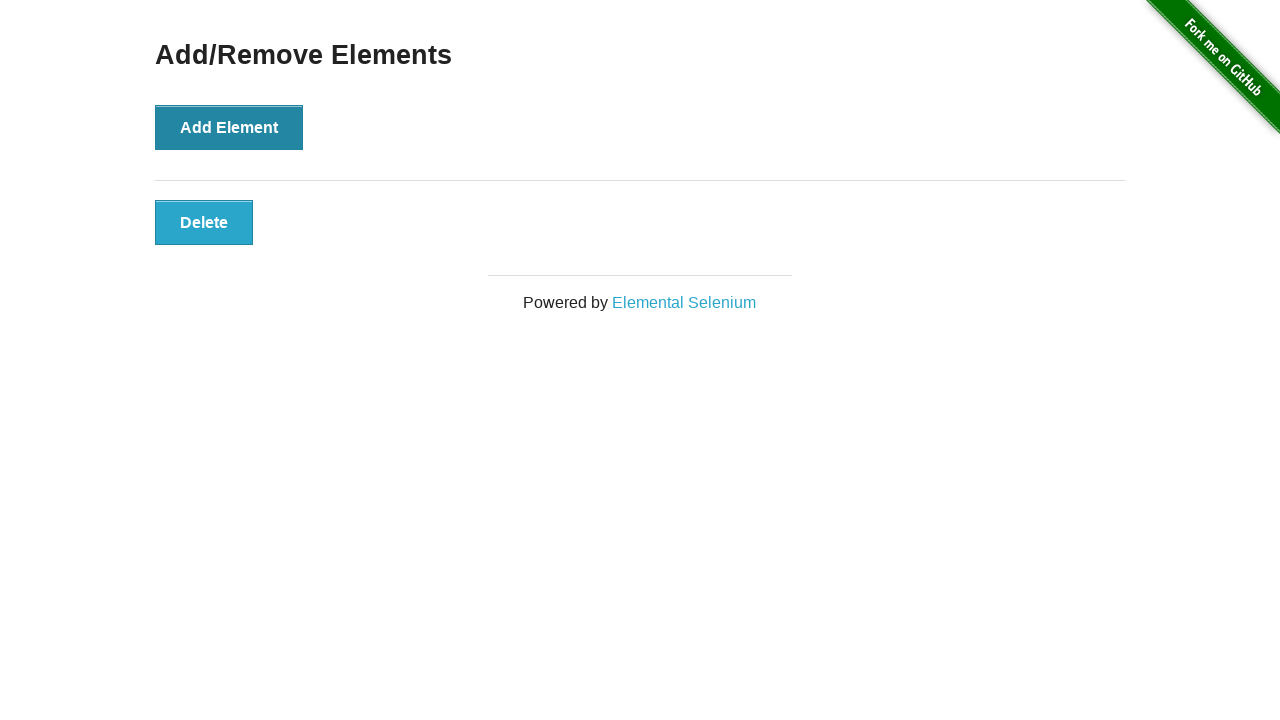

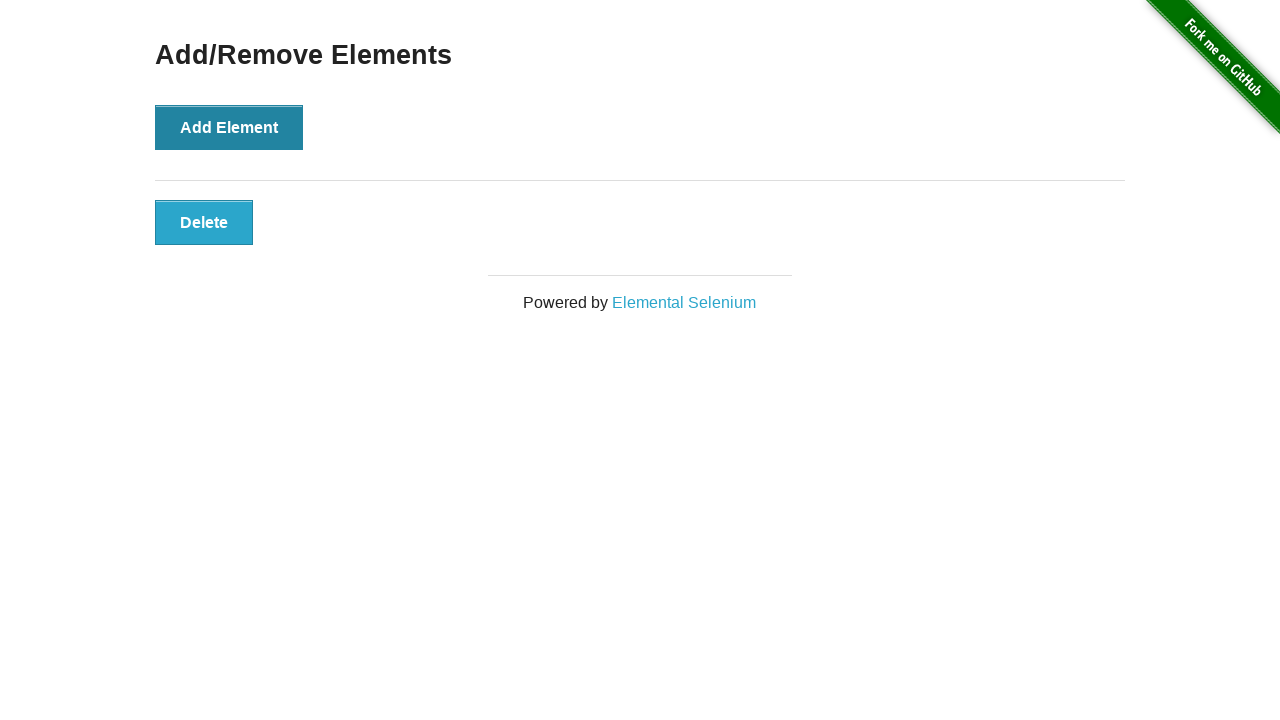